Navigates to GitHub homepage and verifies the page loads by checking the page title

Starting URL: https://github.com

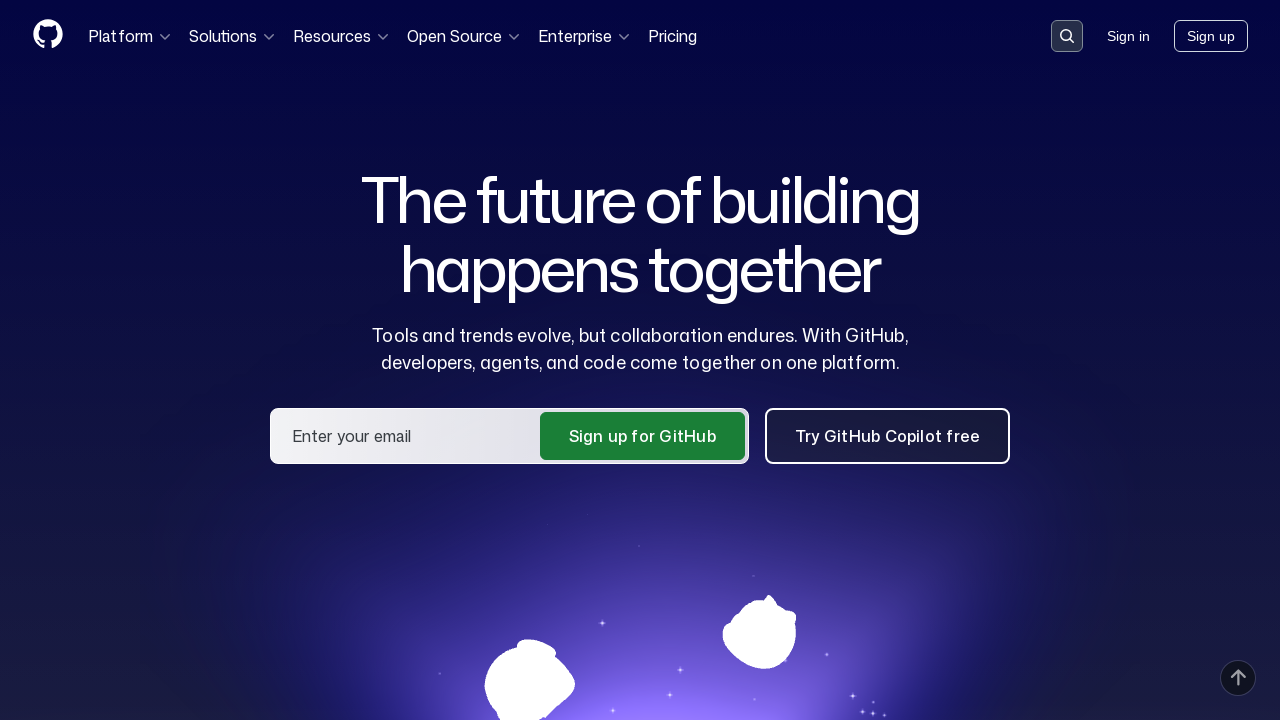

Navigated to GitHub homepage
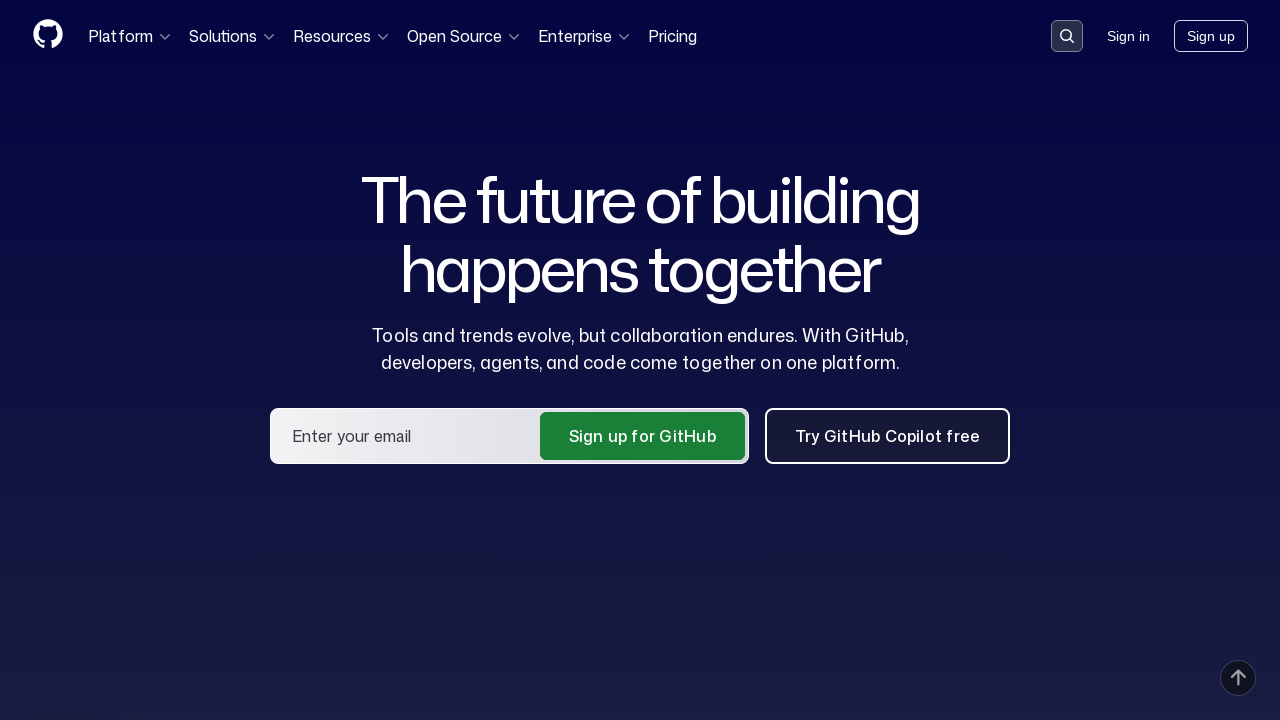

Page DOM content loaded
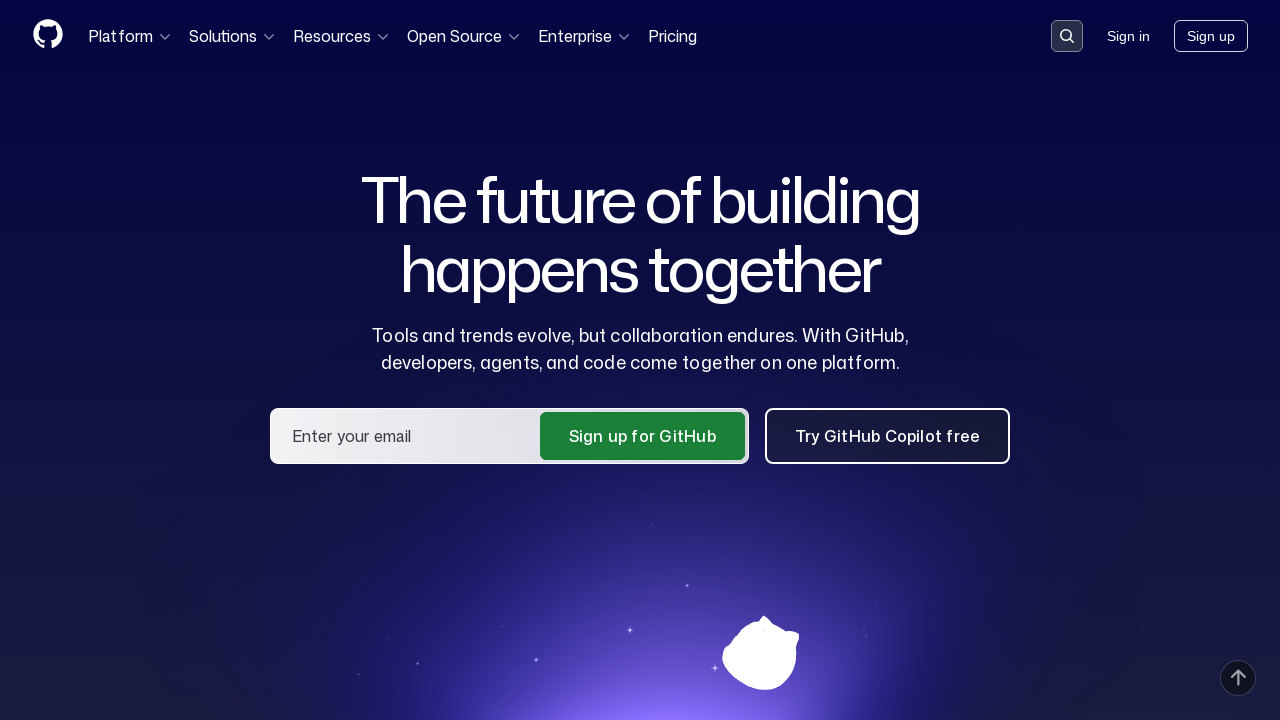

Verified page title contains 'GitHub'
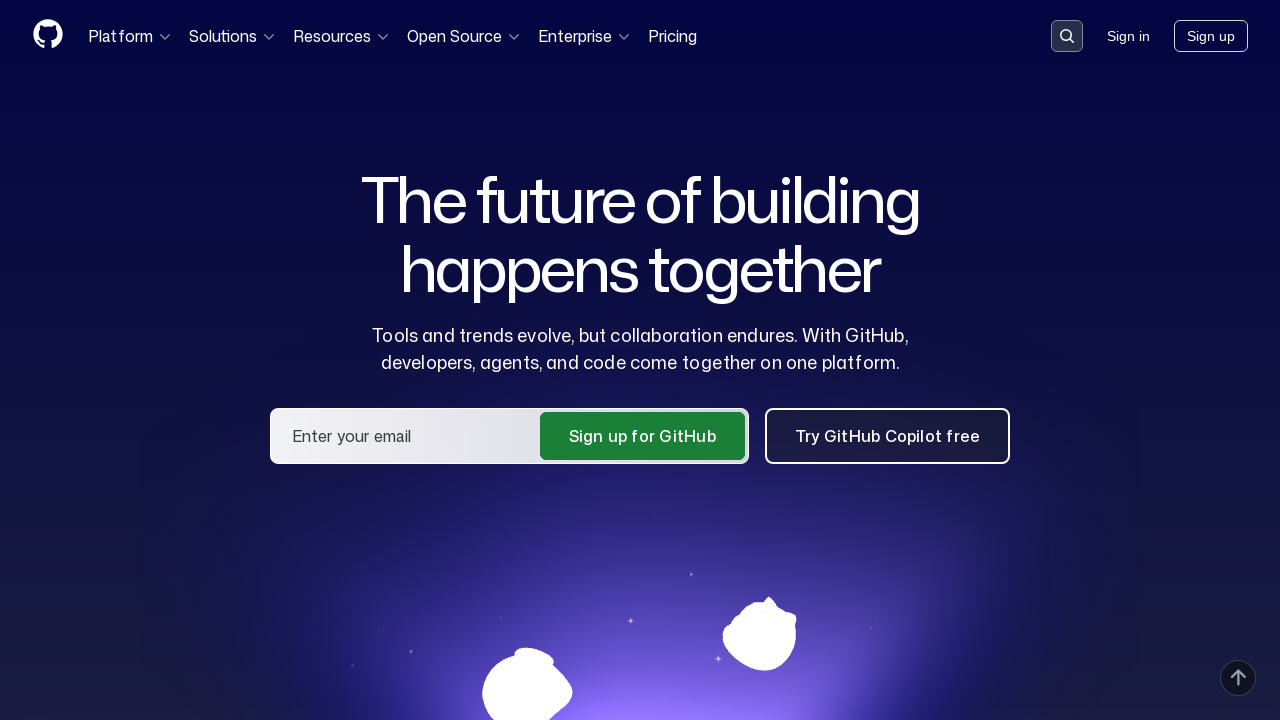

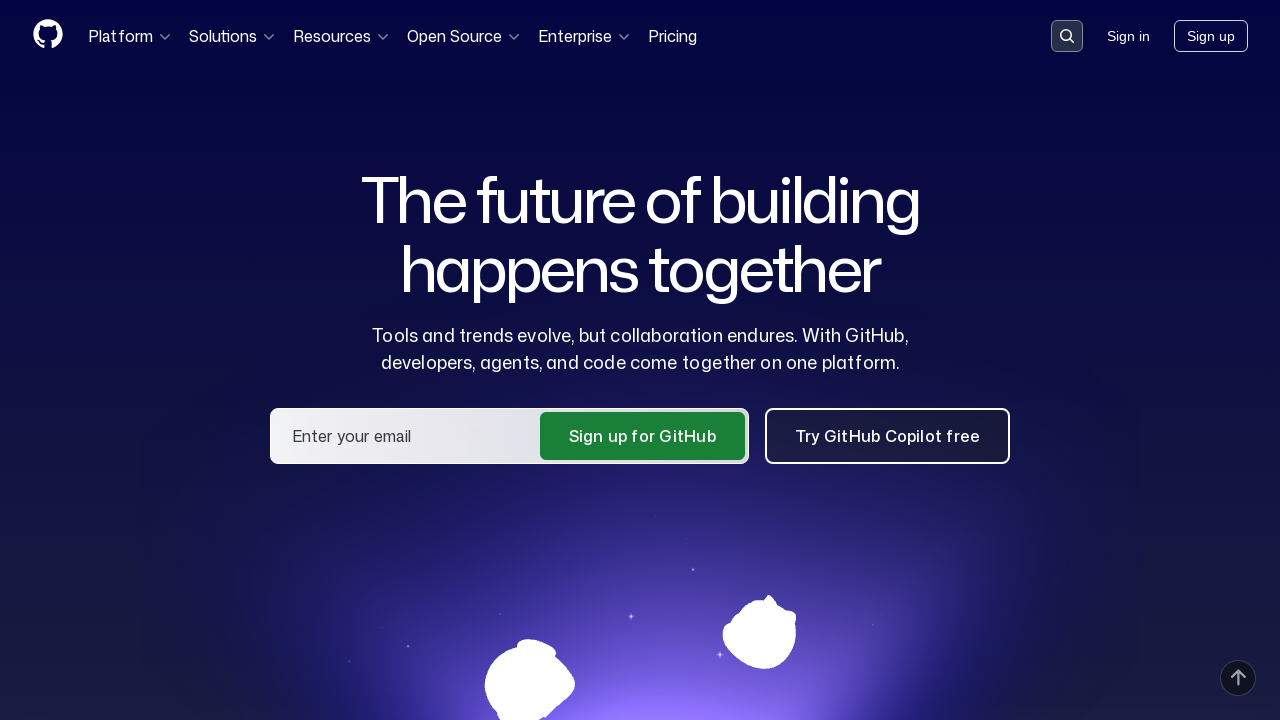